Navigates to jQuery UI website and clicks on the QUnit link to verify that the QUnit page loads successfully

Starting URL: https://jqueryui.com/

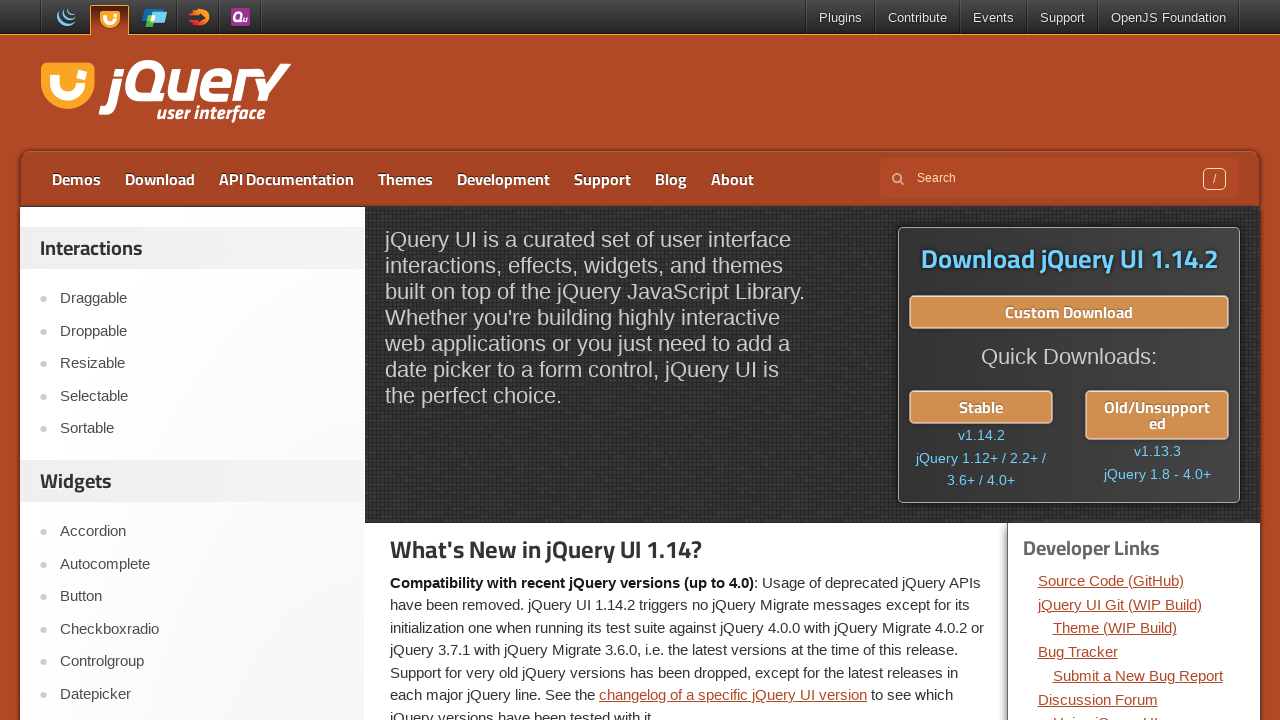

Navigated to jQuery UI website
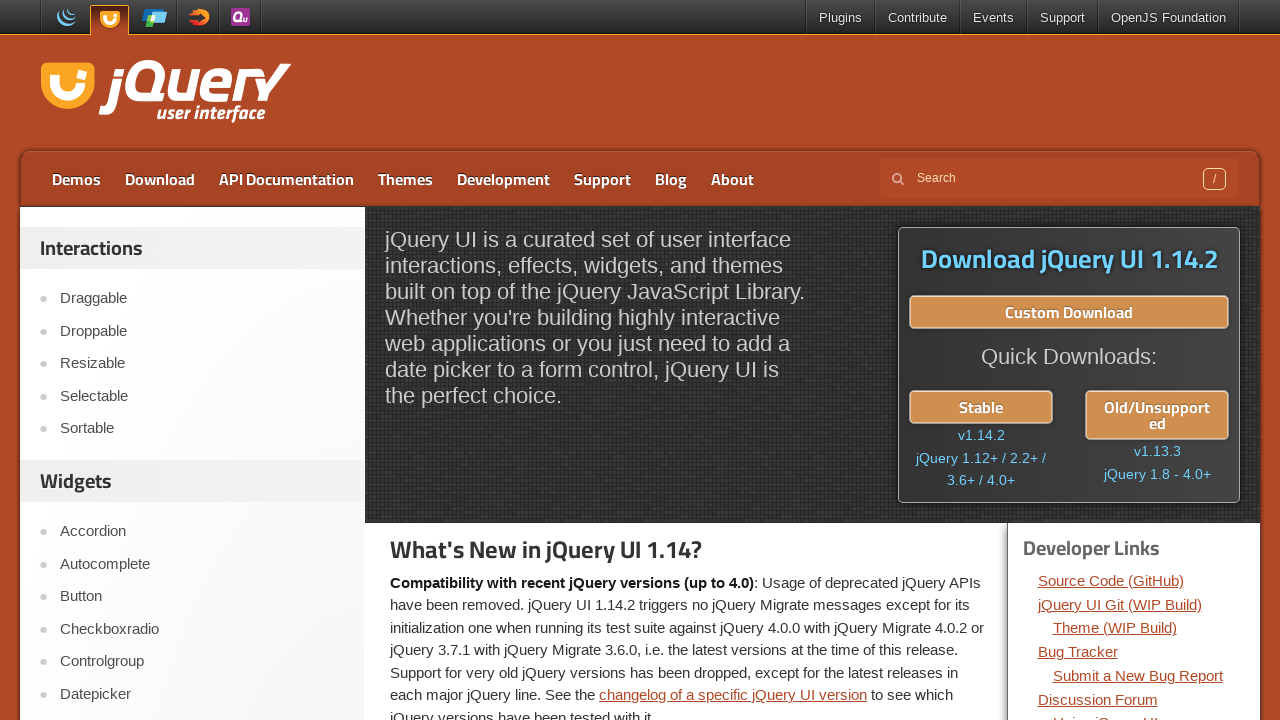

Clicked on QUnit link at (240, 18) on a[href='https://qunitjs.com/']
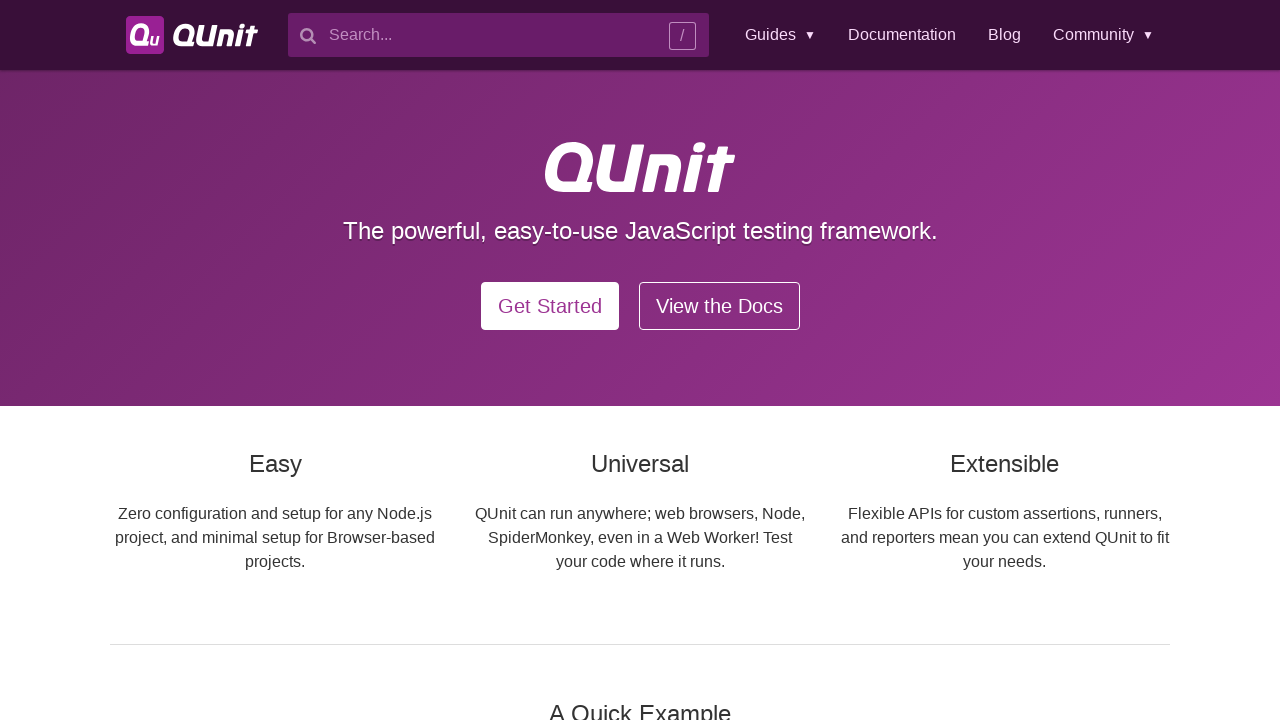

Page load state completed
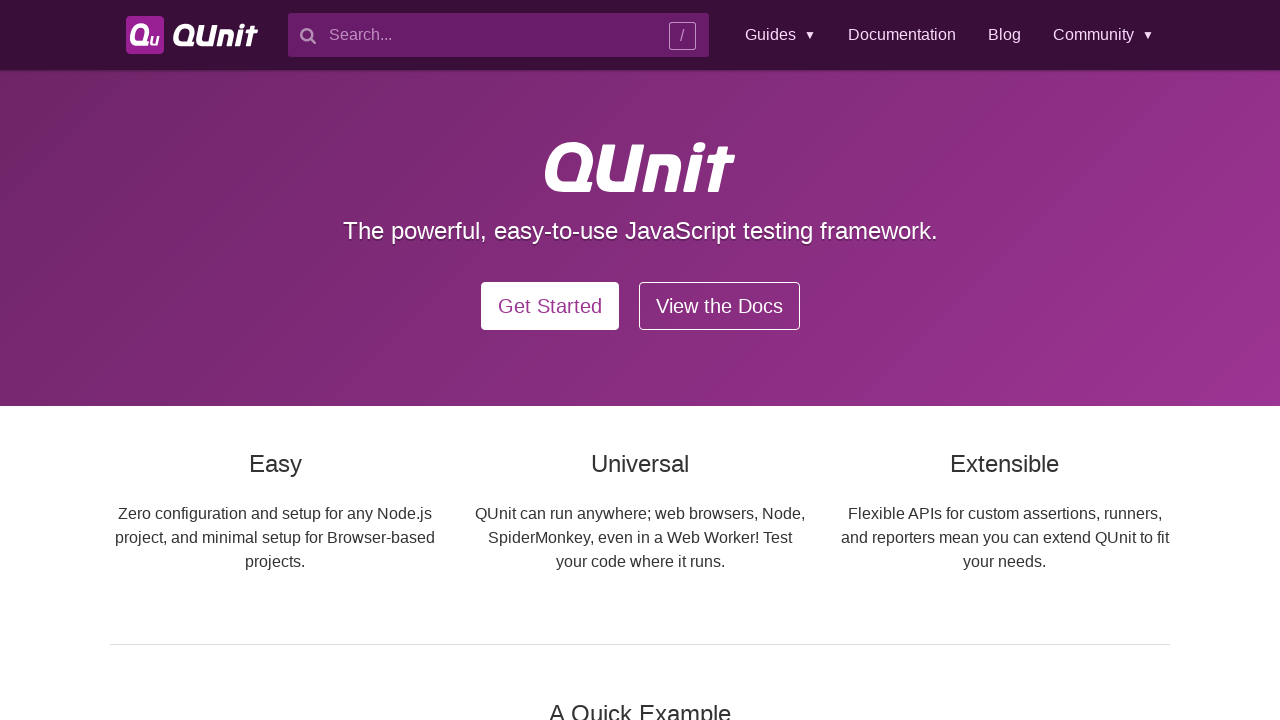

Retrieved page title: 'QUnit'
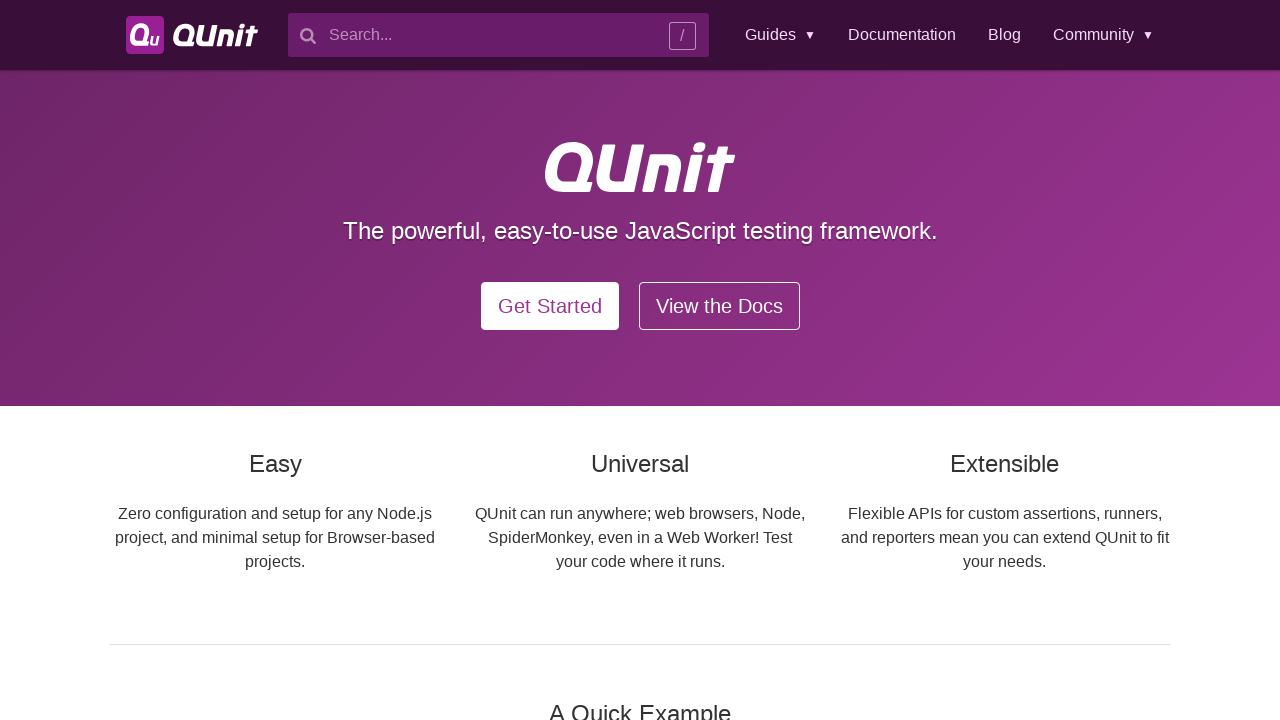

Verified QUnit page loaded successfully
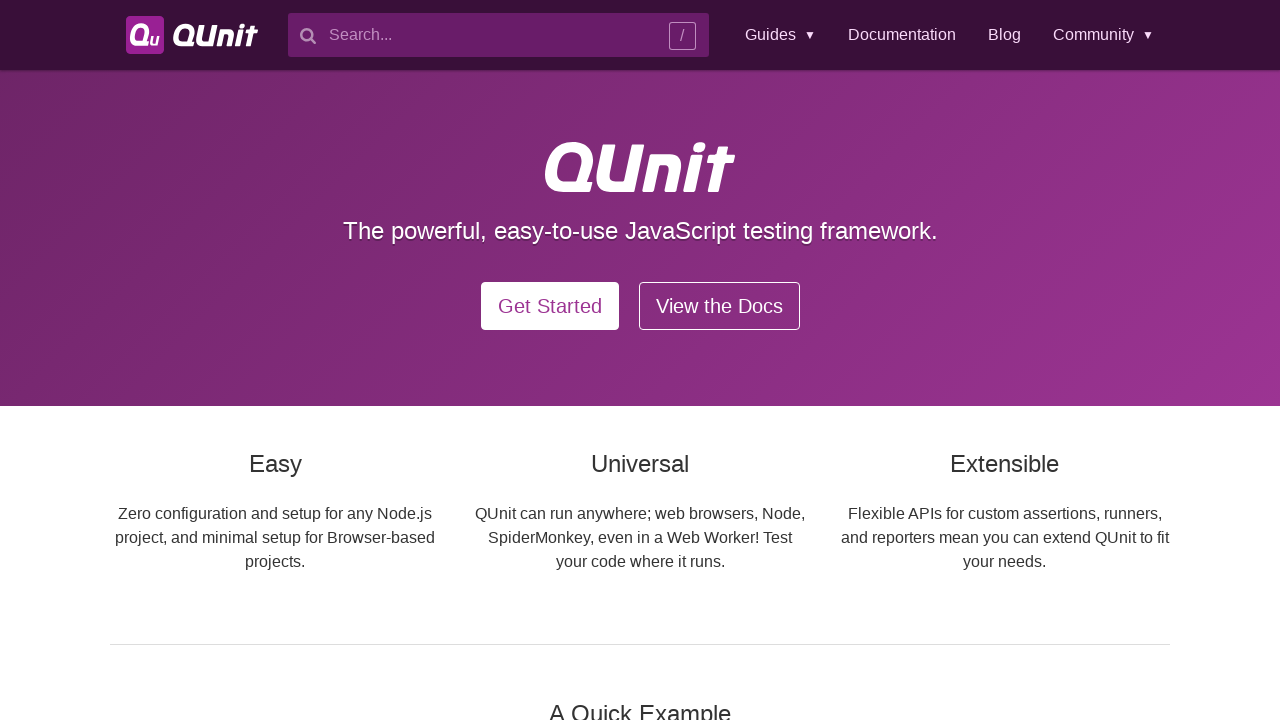

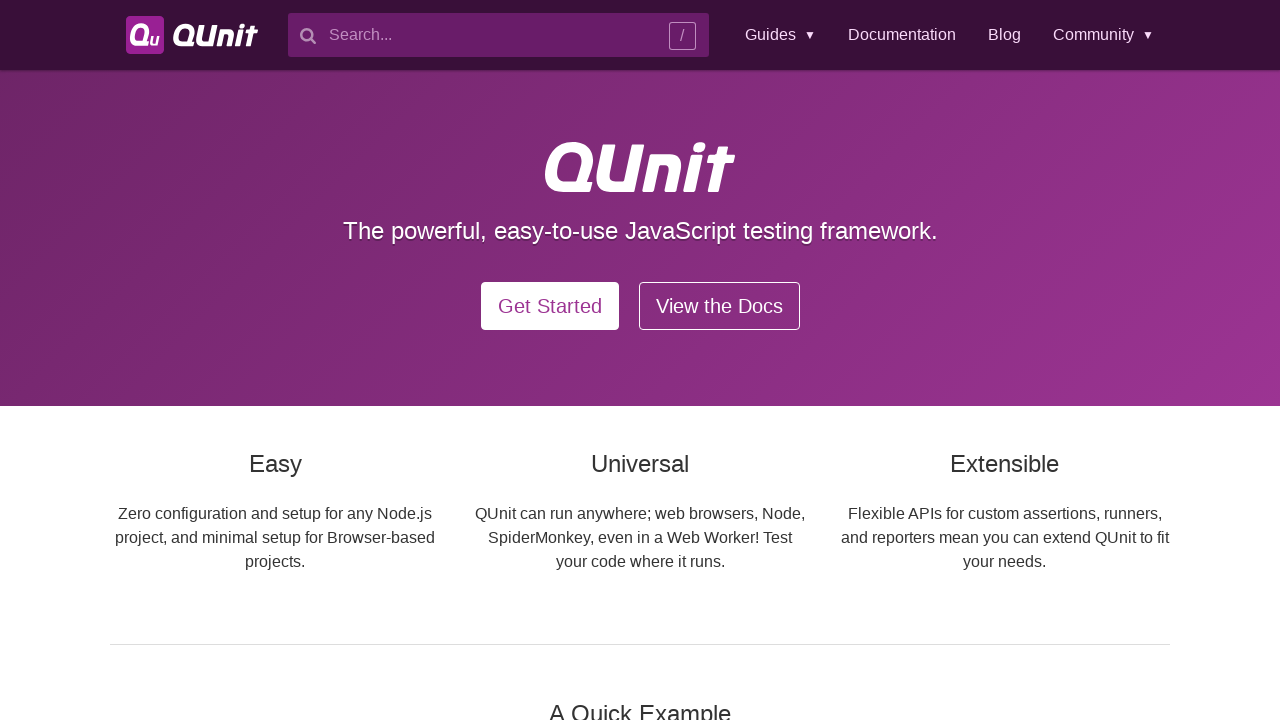